Navigates to Mphasis website and clicks on the Careers link to open it in a new window, then switches back to the original window

Starting URL: https://www.mphasis.com/home.html

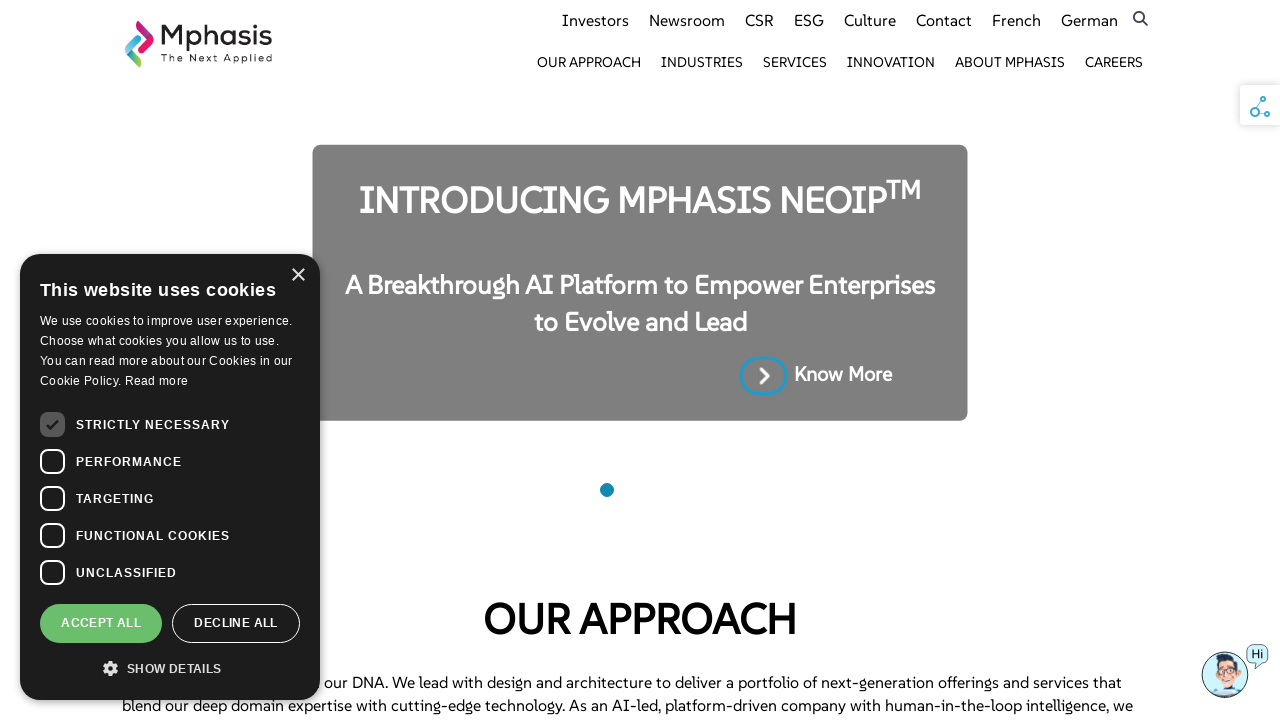

Clicked on Careers link at (1114, 62) on xpath=//a[text()='Careers']
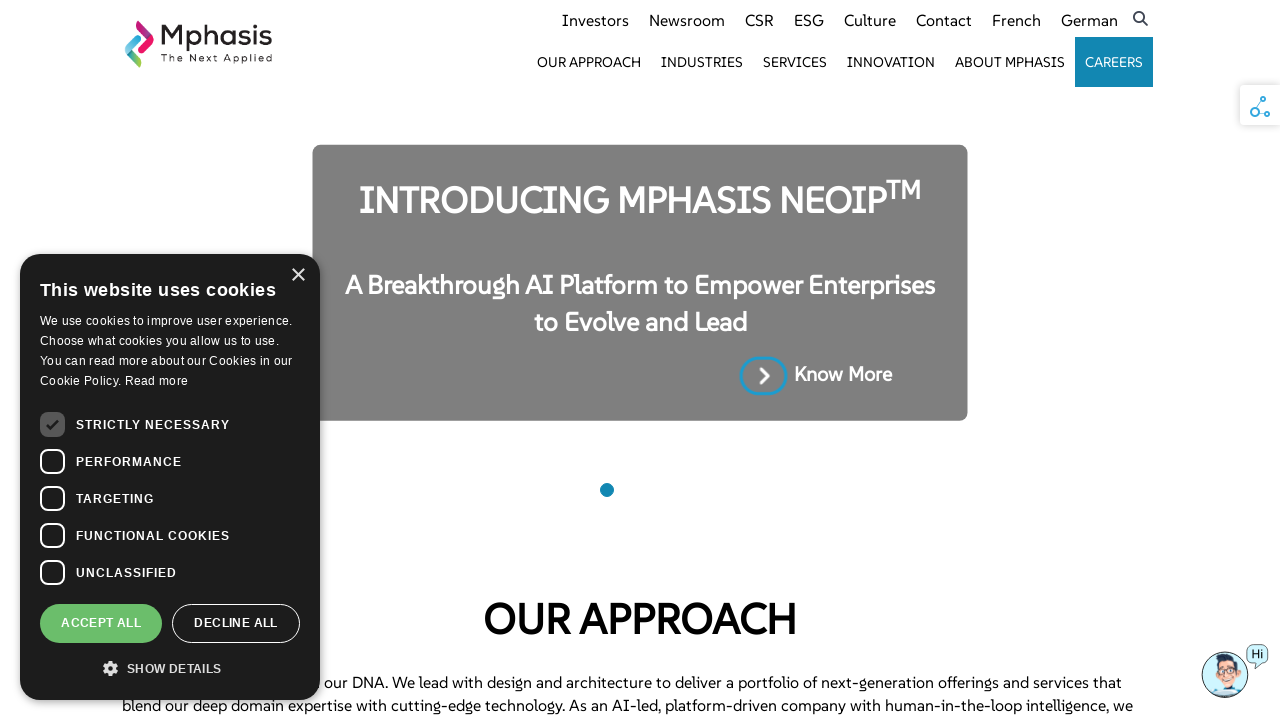

Waited 1 second for new tab to open
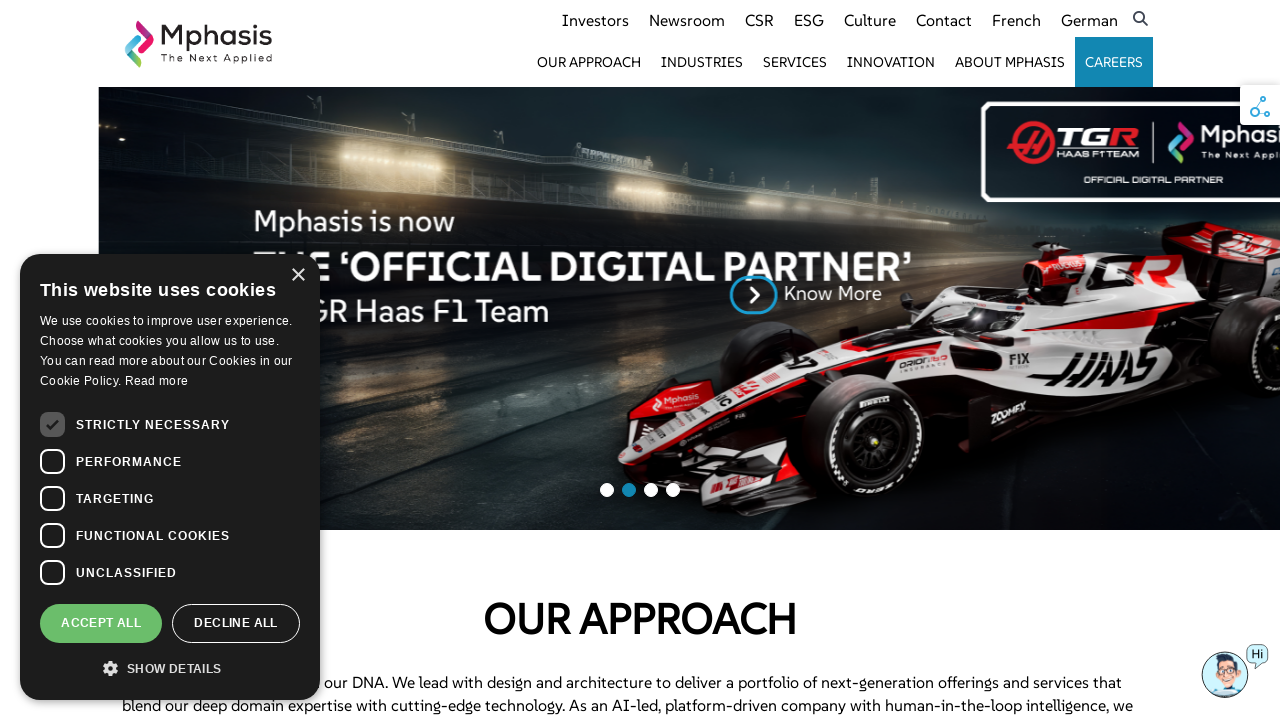

Retrieved all open pages/tabs - total count: 2
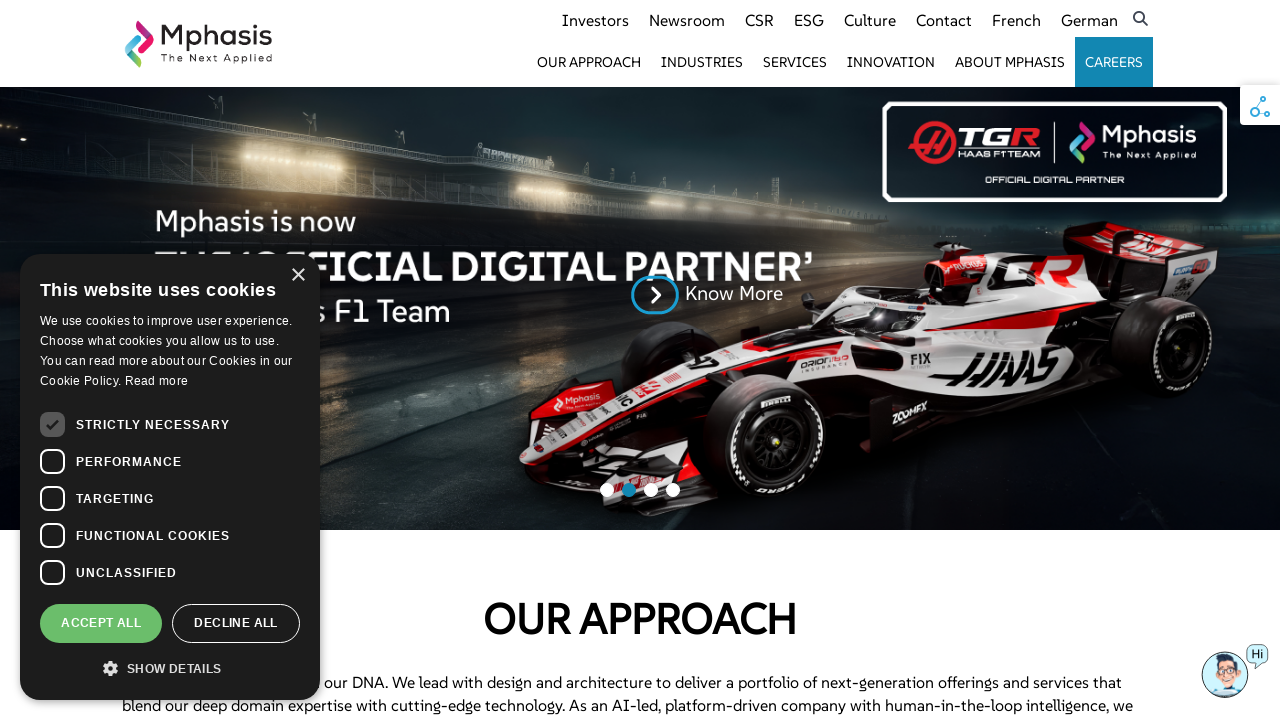

Multiple tabs detected - focus remains on original page
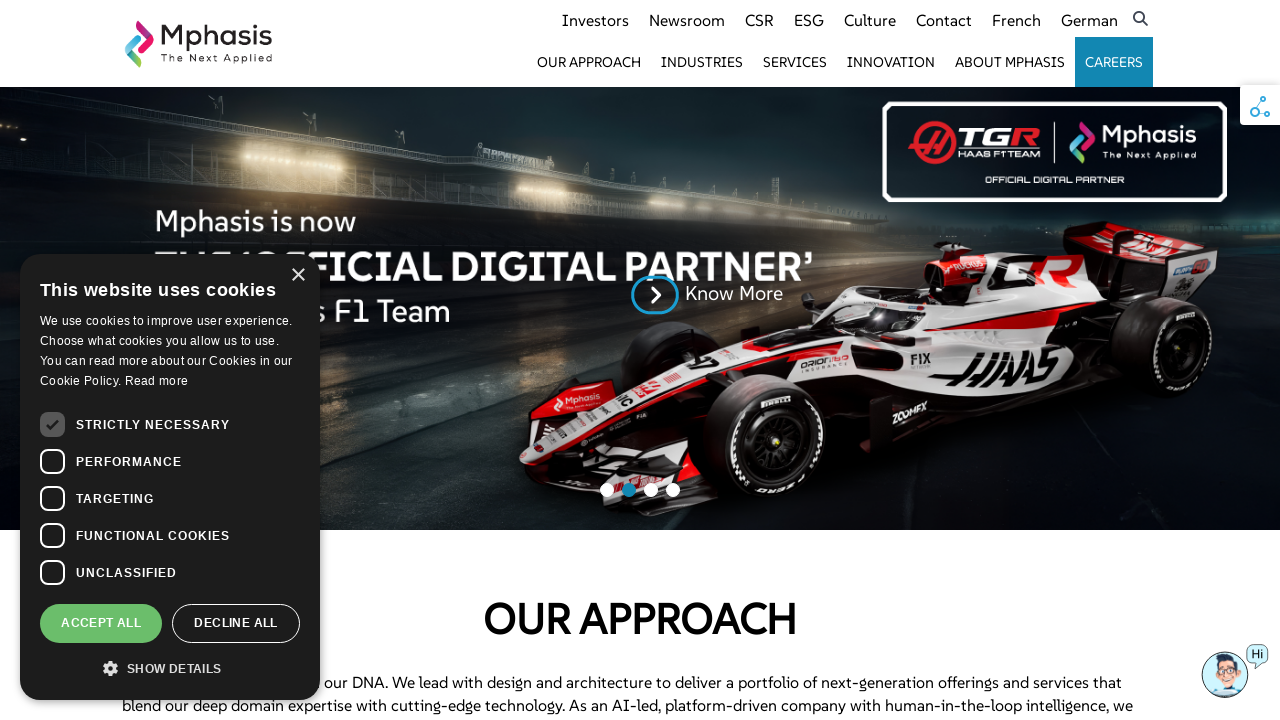

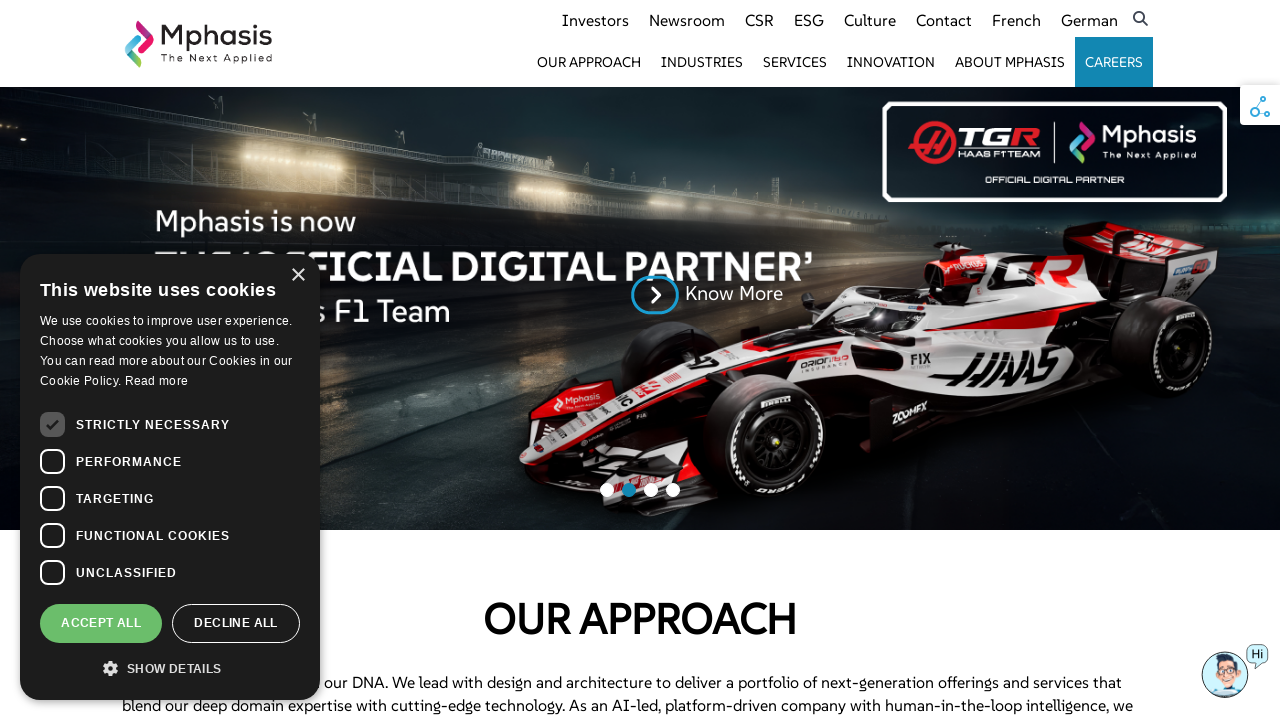